Tests JavaScript prompt alert handling by clicking a button to trigger a prompt, entering text into the prompt dialog, accepting it, and verifying the result message is displayed.

Starting URL: https://training-support.net/webelements/alerts

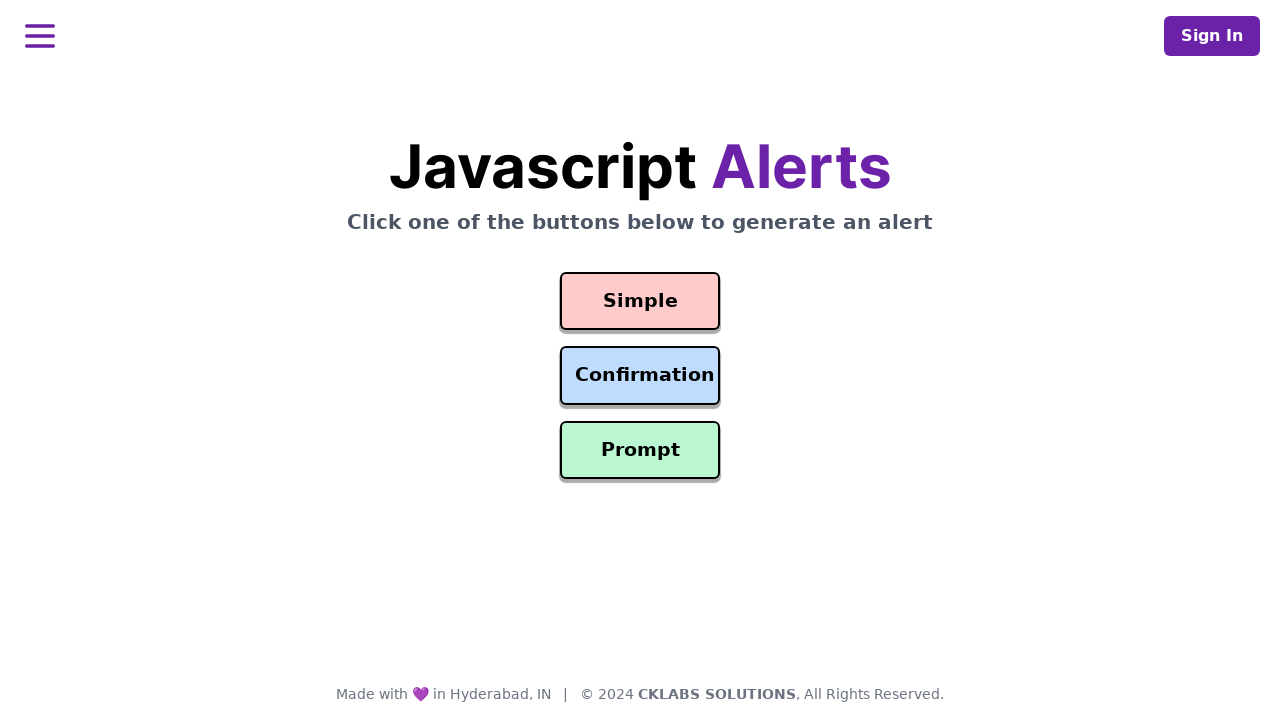

Clicked prompt button to trigger alert dialog at (640, 450) on #prompt
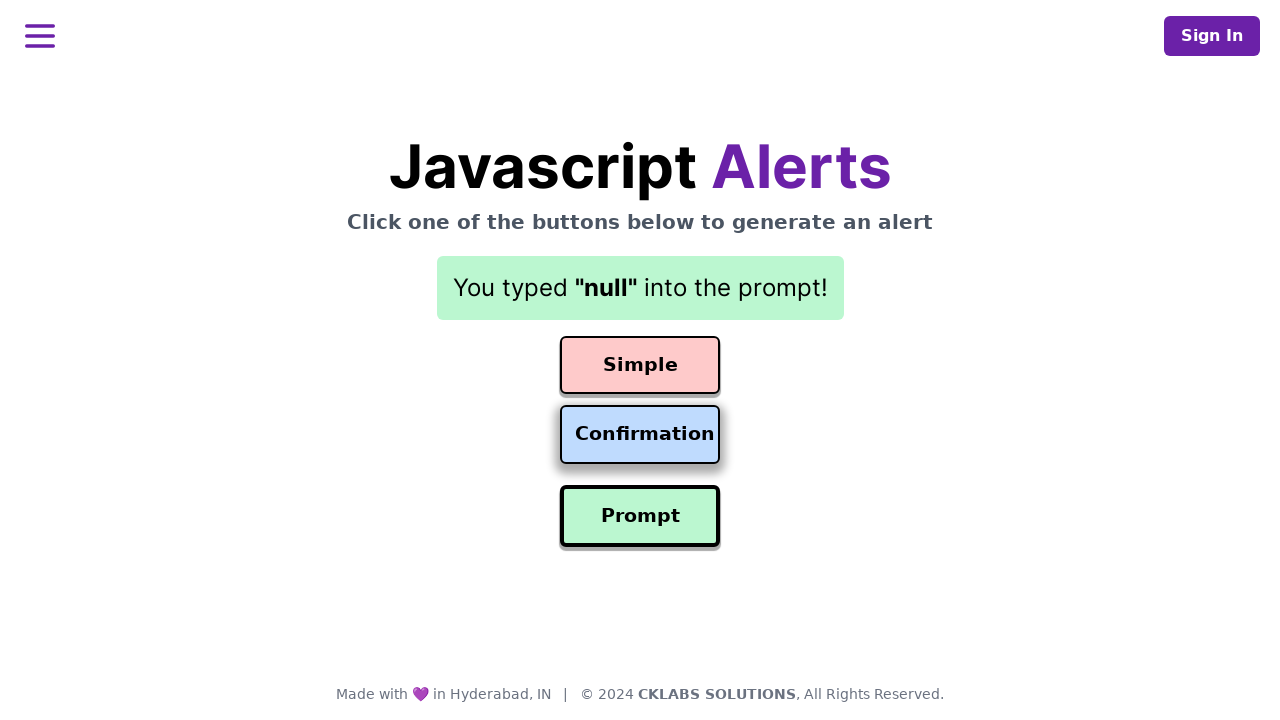

Set up dialog handler to accept prompt with 'Awesome!' text
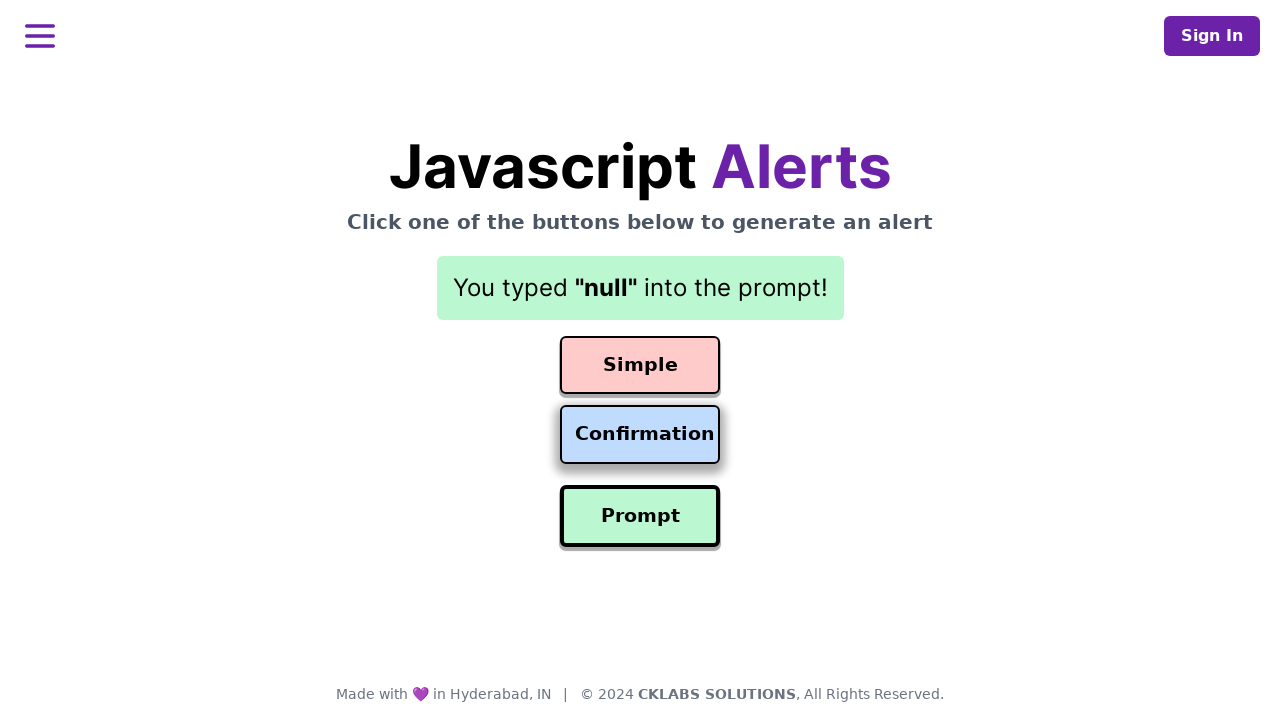

Re-clicked prompt button to trigger dialog with handler in place at (640, 516) on #prompt
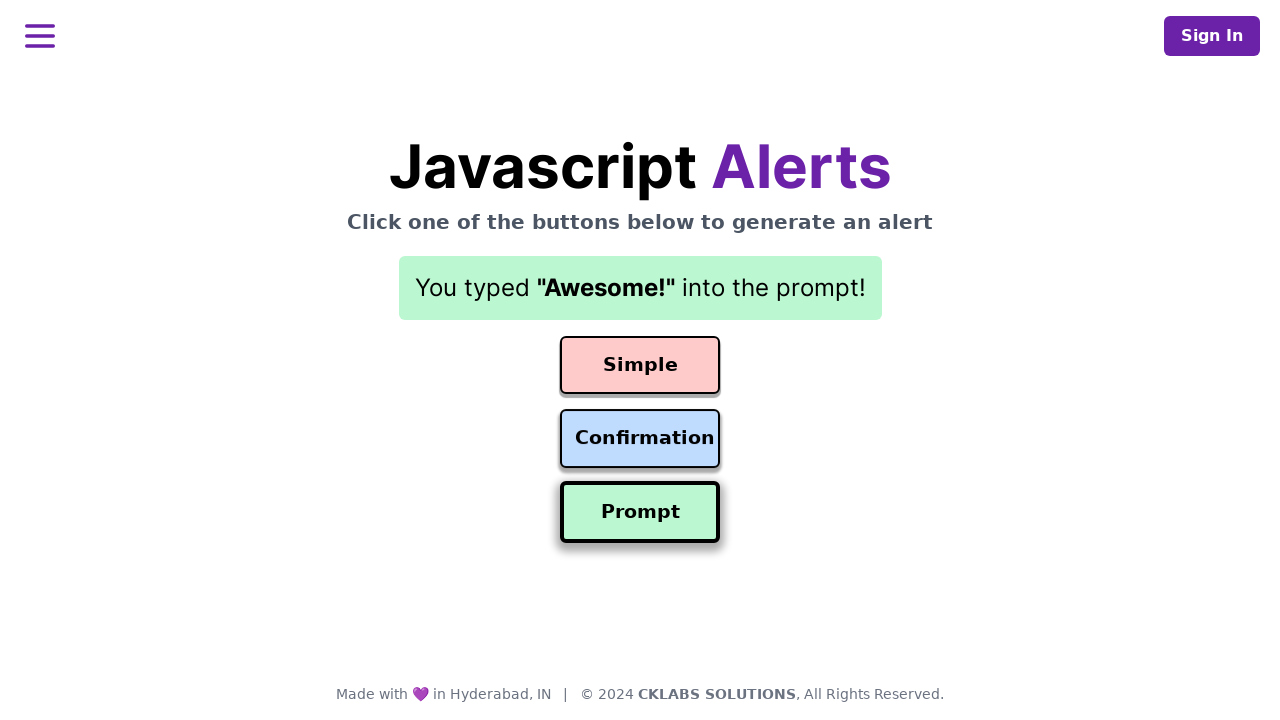

Result message element loaded after accepting prompt
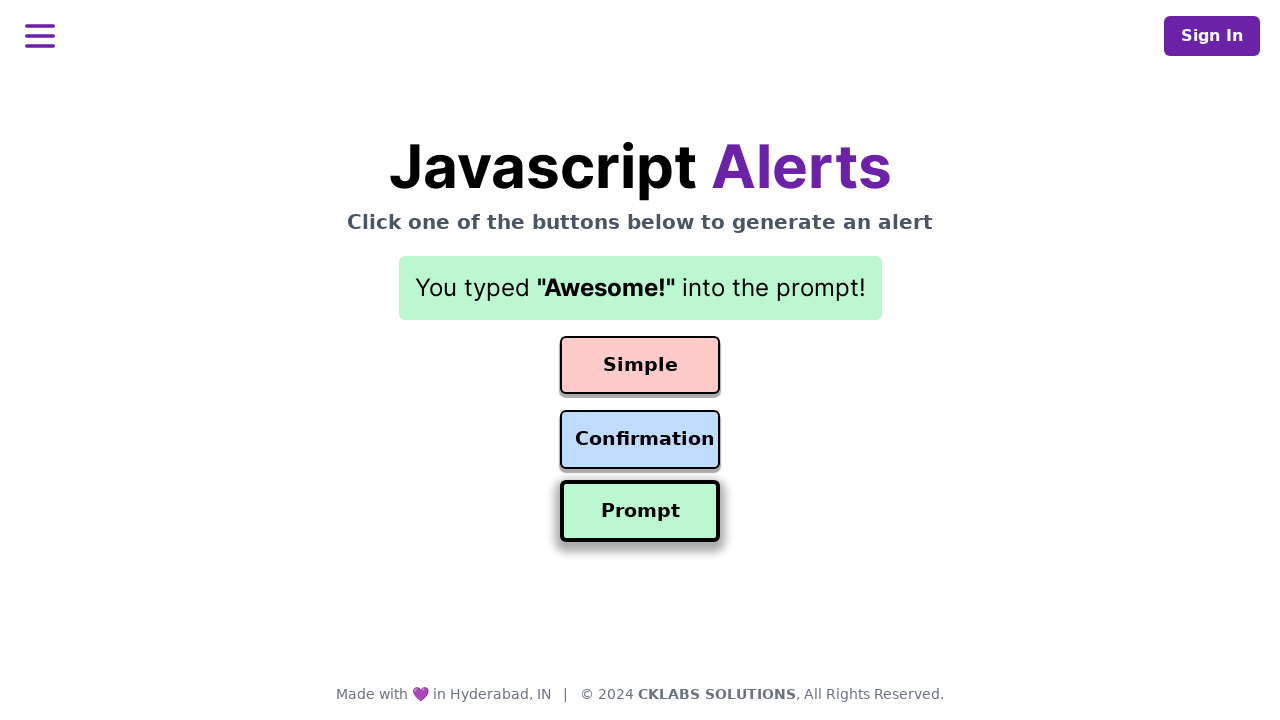

Retrieved result message text: You typed "Awesome!" into the prompt!
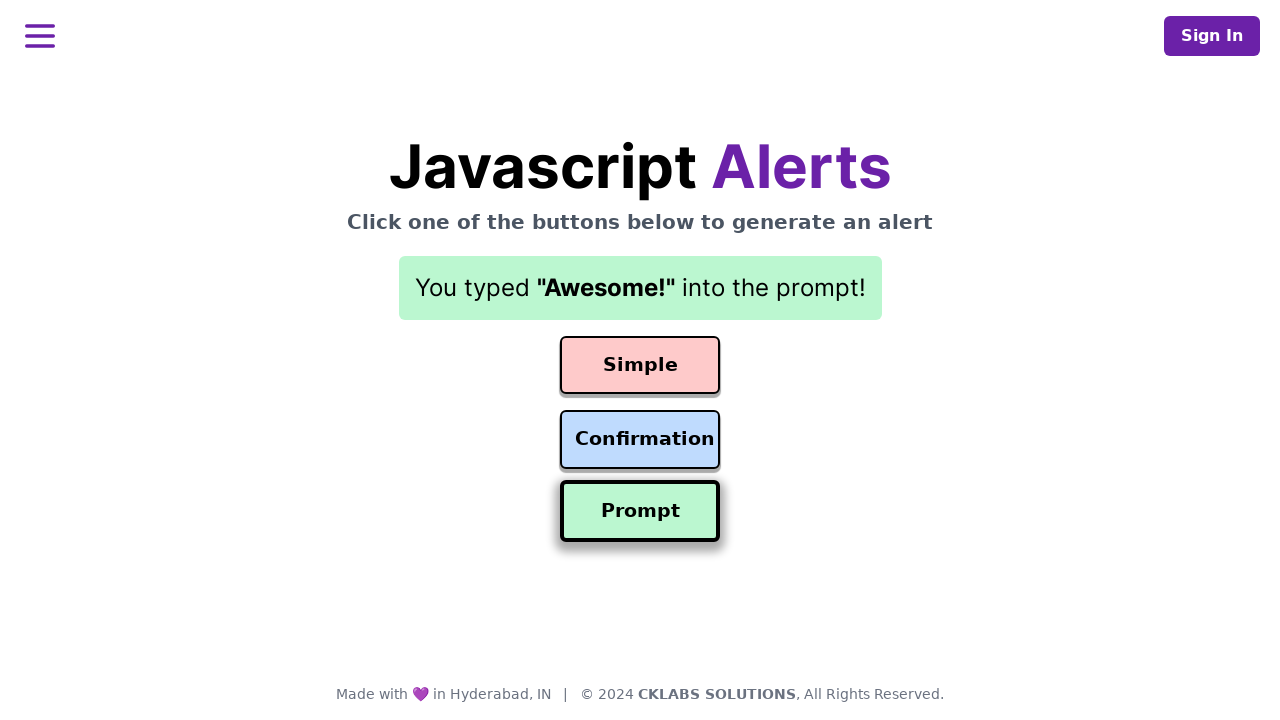

Printed result message to console
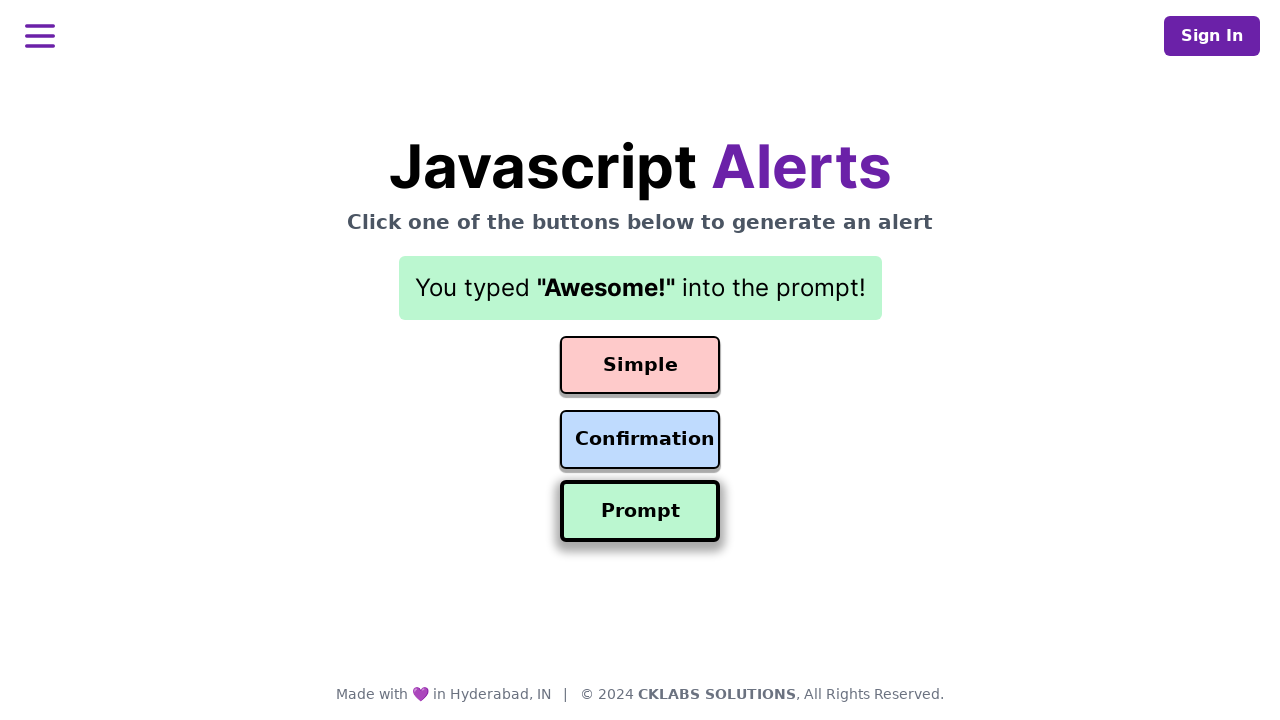

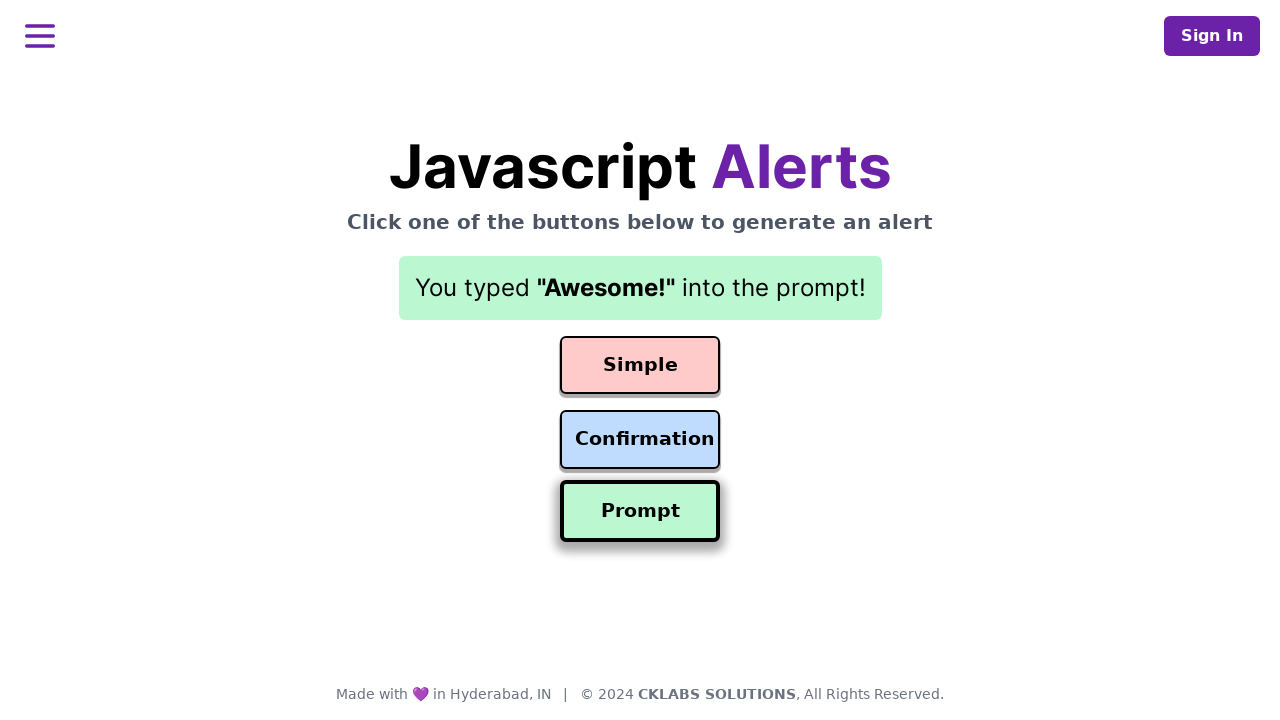